Tests mouse hover functionality by hovering over an element and clicking on a link that appears in the hover menu

Starting URL: https://rahulshettyacademy.com/AutomationPractice/

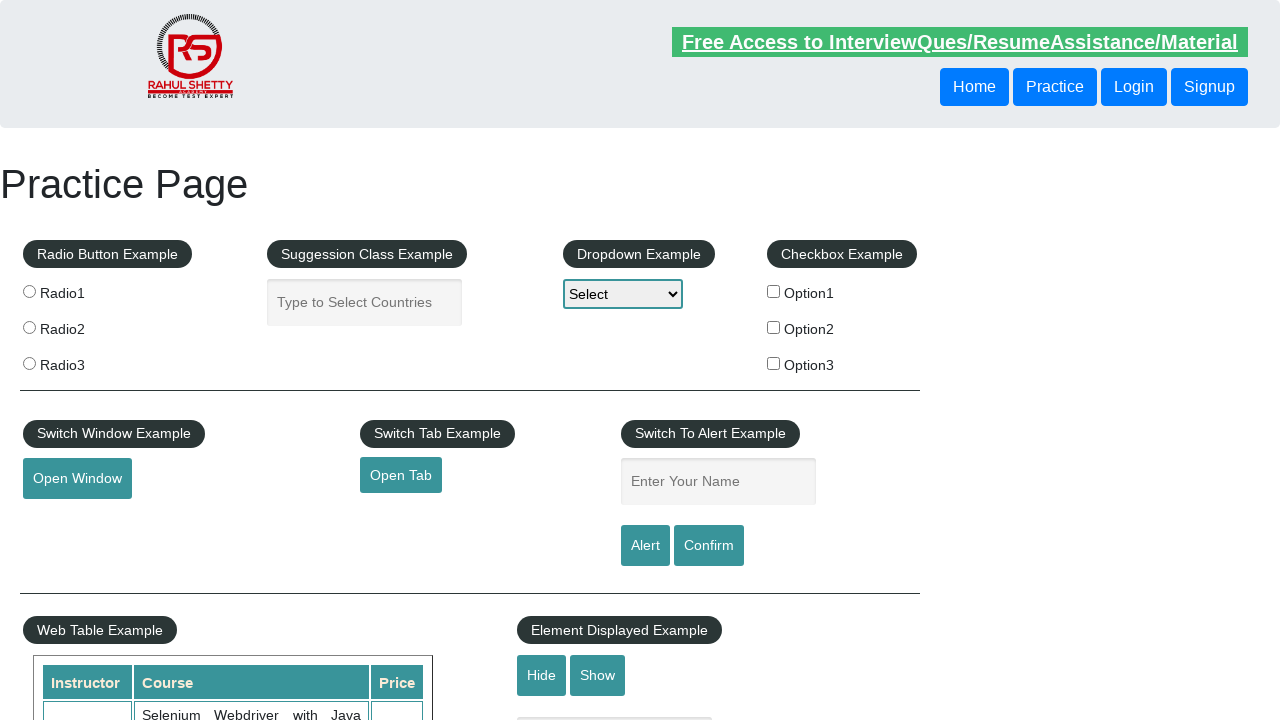

Hovered over mousehover element to reveal dropdown menu at (83, 361) on #mousehover
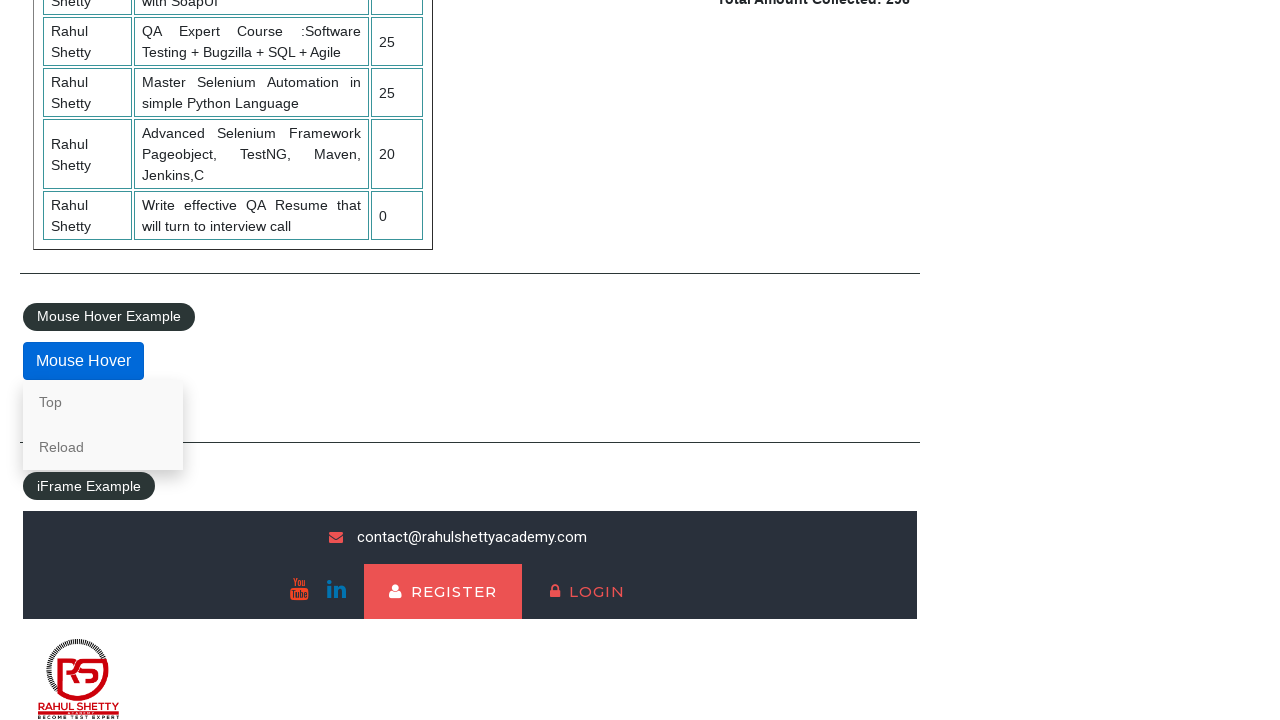

Clicked on the 'Top' link from the hover menu at (103, 402) on text=Top
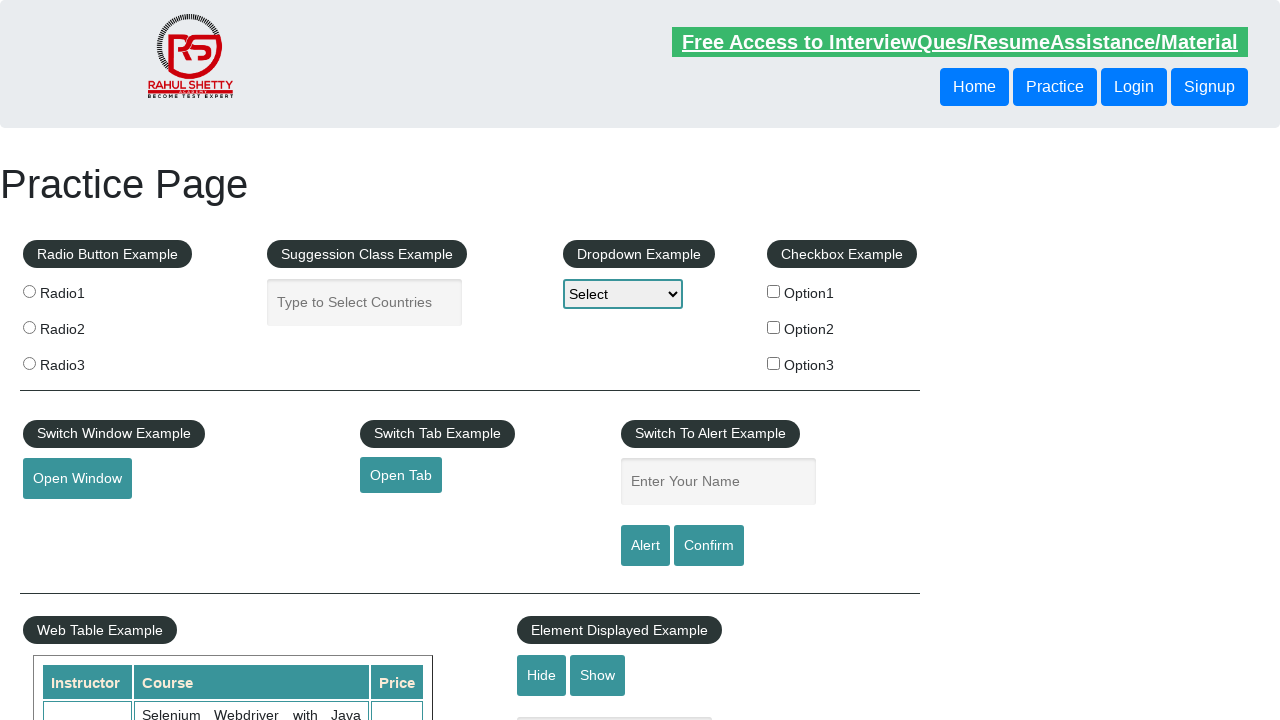

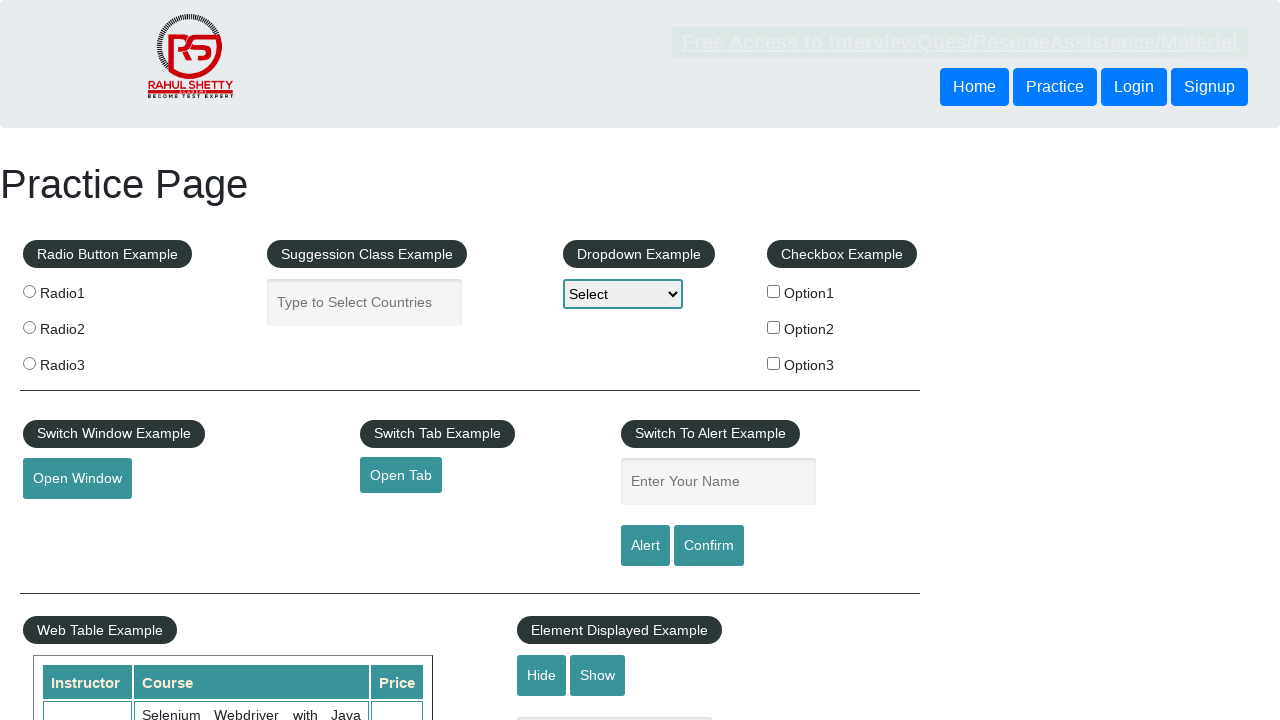